Tests that a todo item is removed when edited to an empty string

Starting URL: https://demo.playwright.dev/todomvc

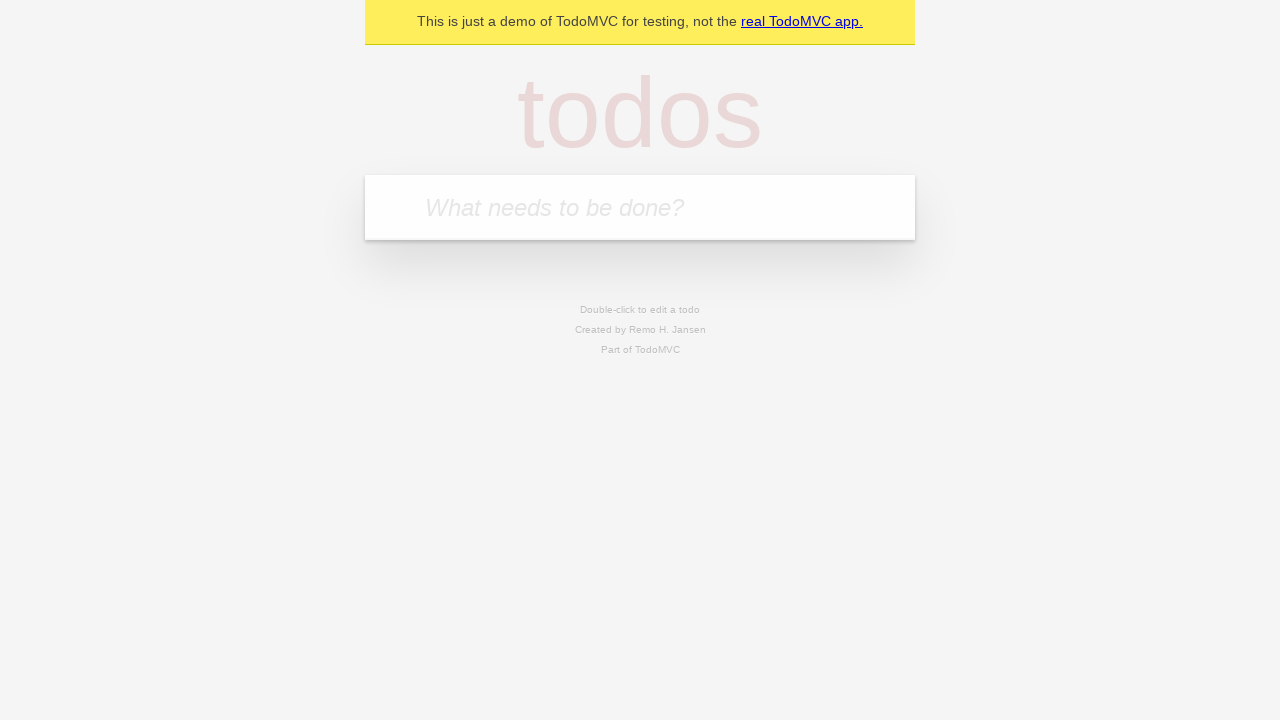

Filled todo input with 'buy some cheese' on internal:attr=[placeholder="What needs to be done?"i]
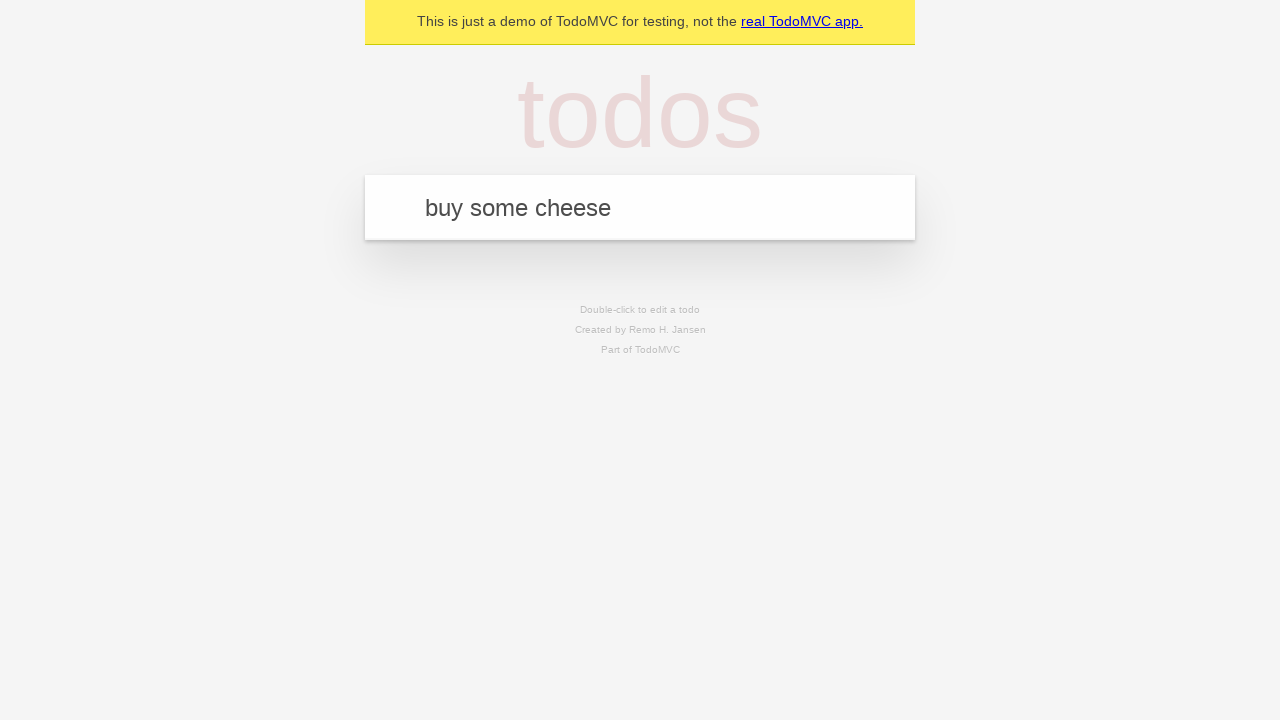

Pressed Enter to create todo item 'buy some cheese' on internal:attr=[placeholder="What needs to be done?"i]
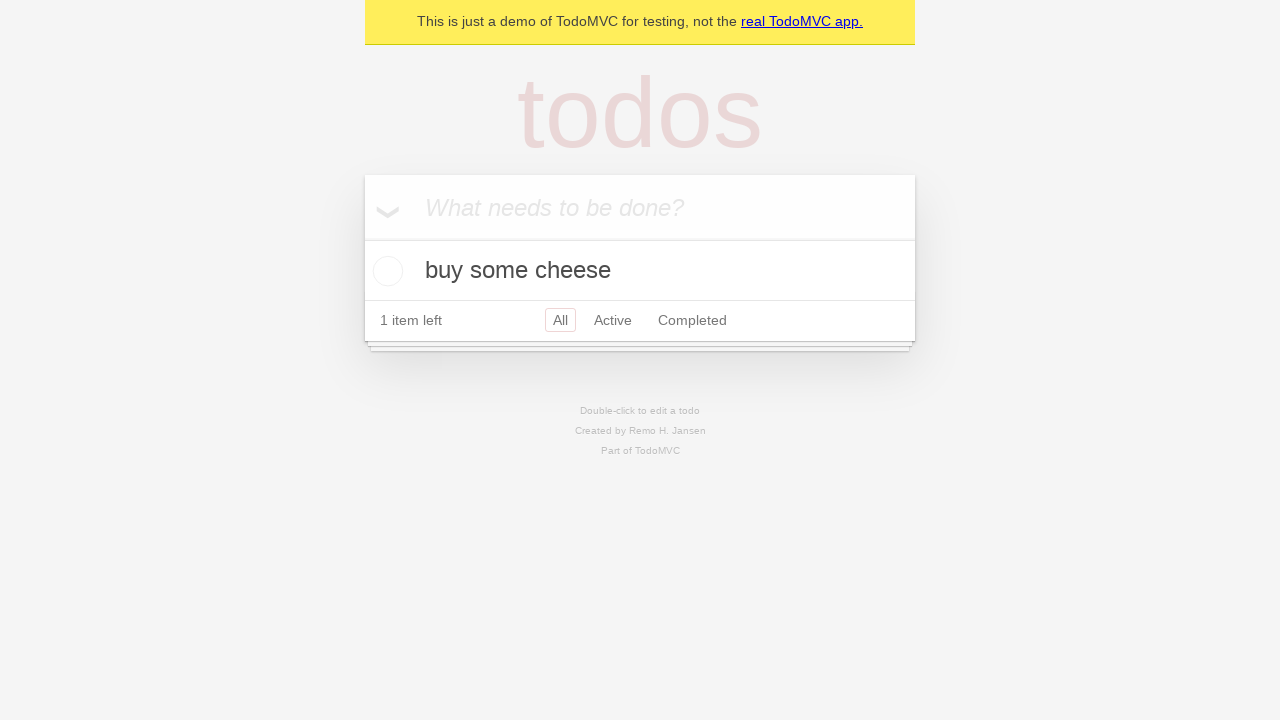

Filled todo input with 'feed the cat' on internal:attr=[placeholder="What needs to be done?"i]
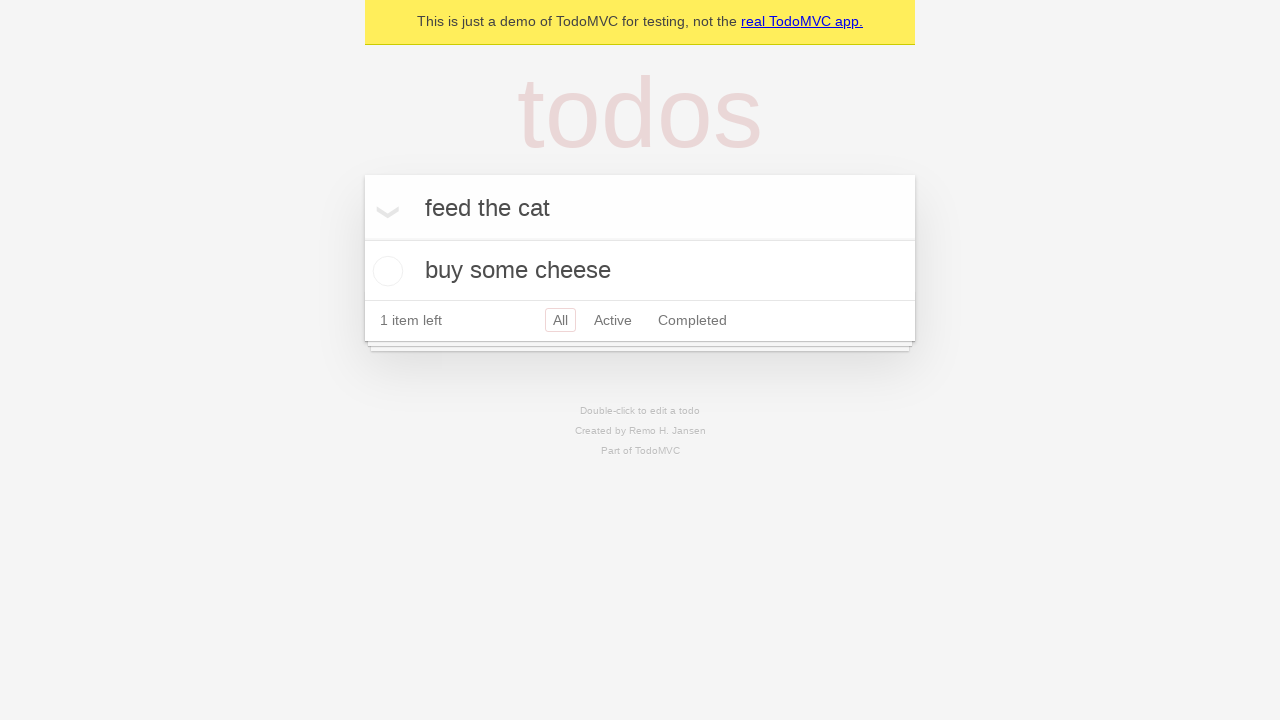

Pressed Enter to create todo item 'feed the cat' on internal:attr=[placeholder="What needs to be done?"i]
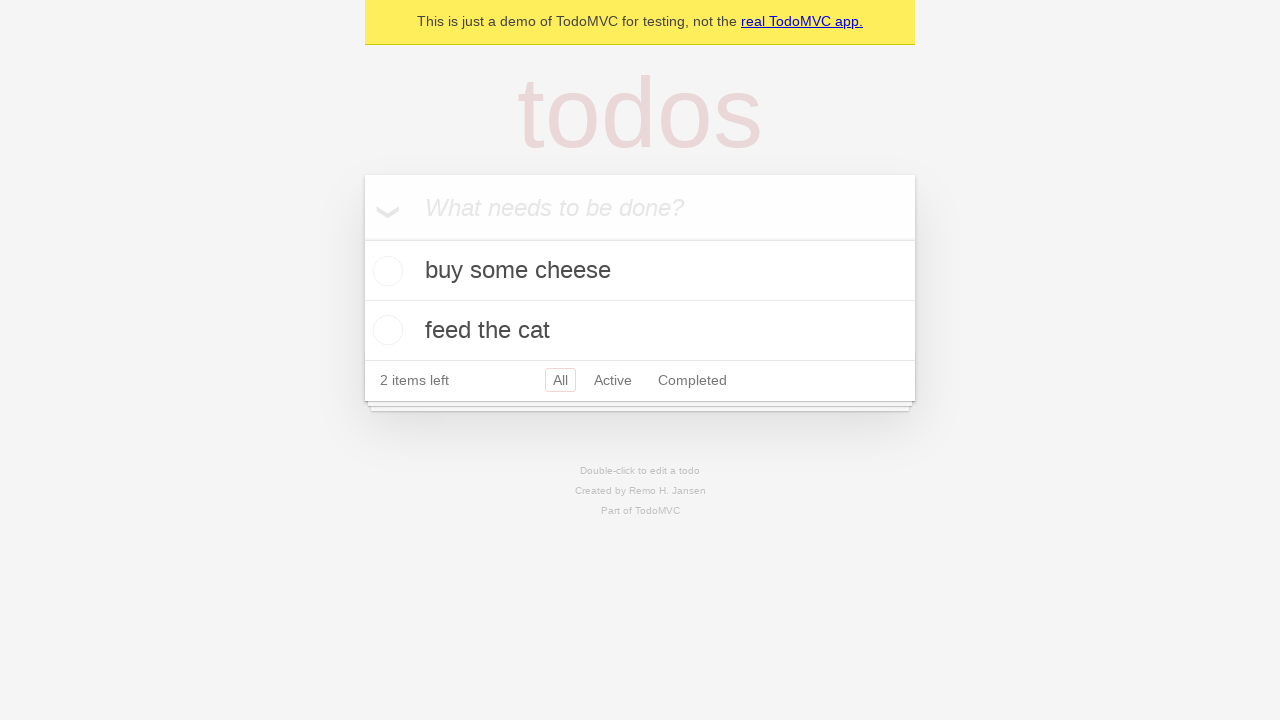

Filled todo input with 'book a doctors appointment' on internal:attr=[placeholder="What needs to be done?"i]
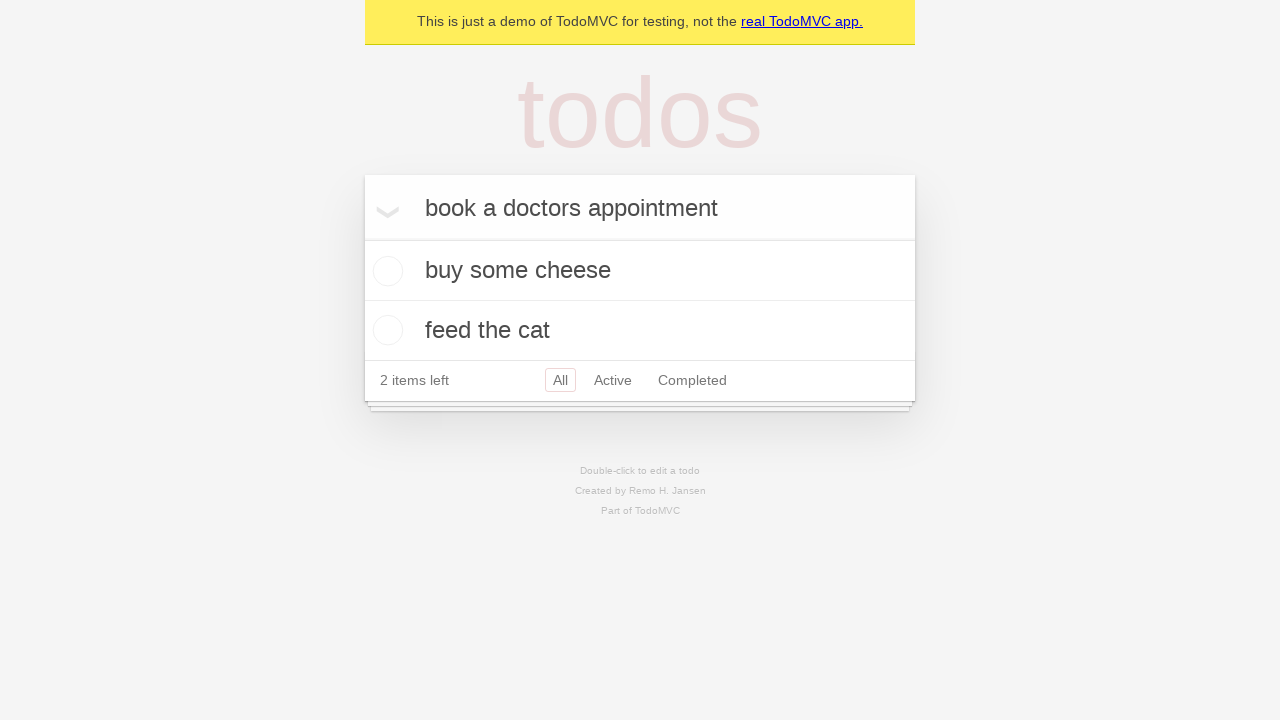

Pressed Enter to create todo item 'book a doctors appointment' on internal:attr=[placeholder="What needs to be done?"i]
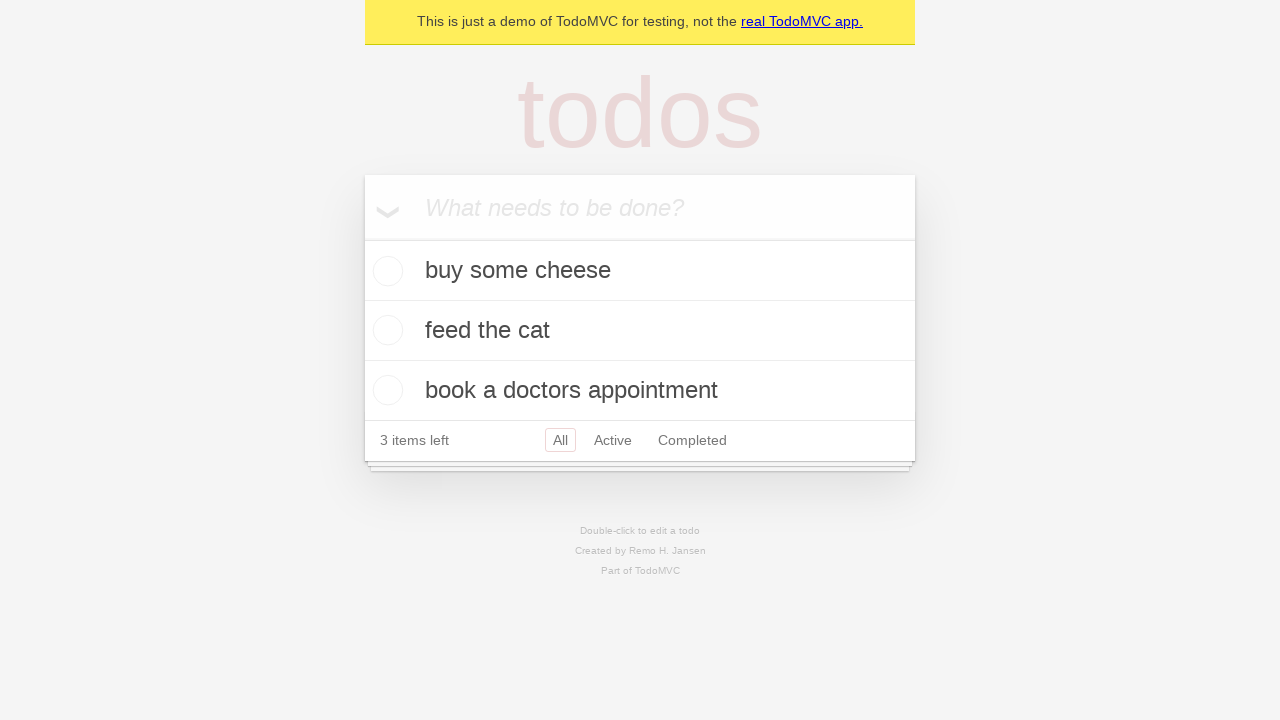

Double-clicked second todo item to enter edit mode at (640, 331) on internal:testid=[data-testid="todo-item"s] >> nth=1
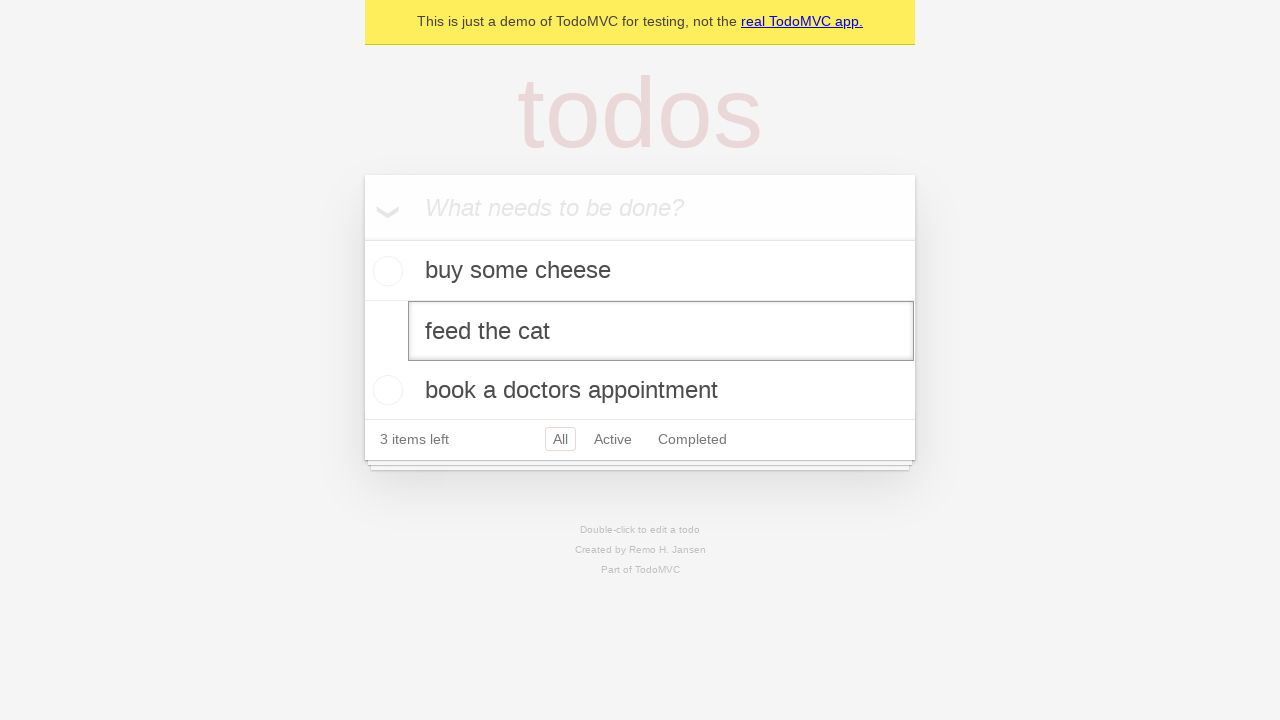

Cleared the edit textbox by filling with empty string on internal:testid=[data-testid="todo-item"s] >> nth=1 >> internal:role=textbox[nam
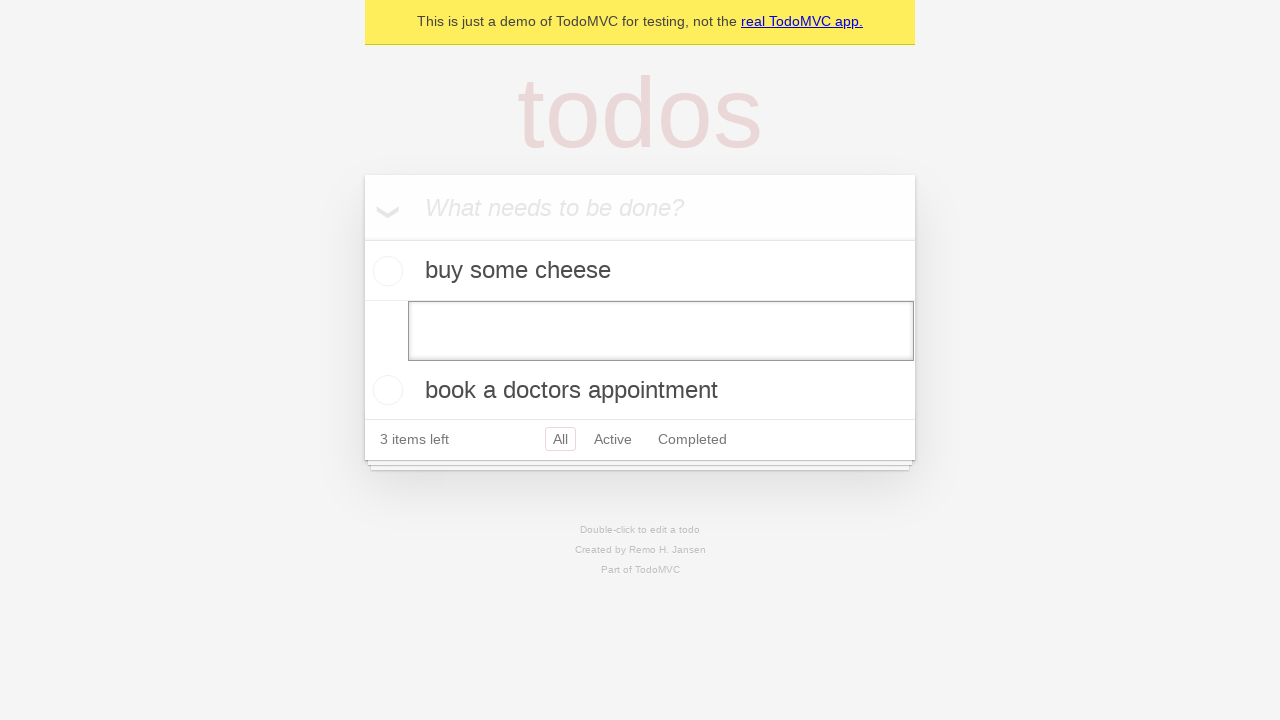

Pressed Enter to confirm empty edit, removing the todo item on internal:testid=[data-testid="todo-item"s] >> nth=1 >> internal:role=textbox[nam
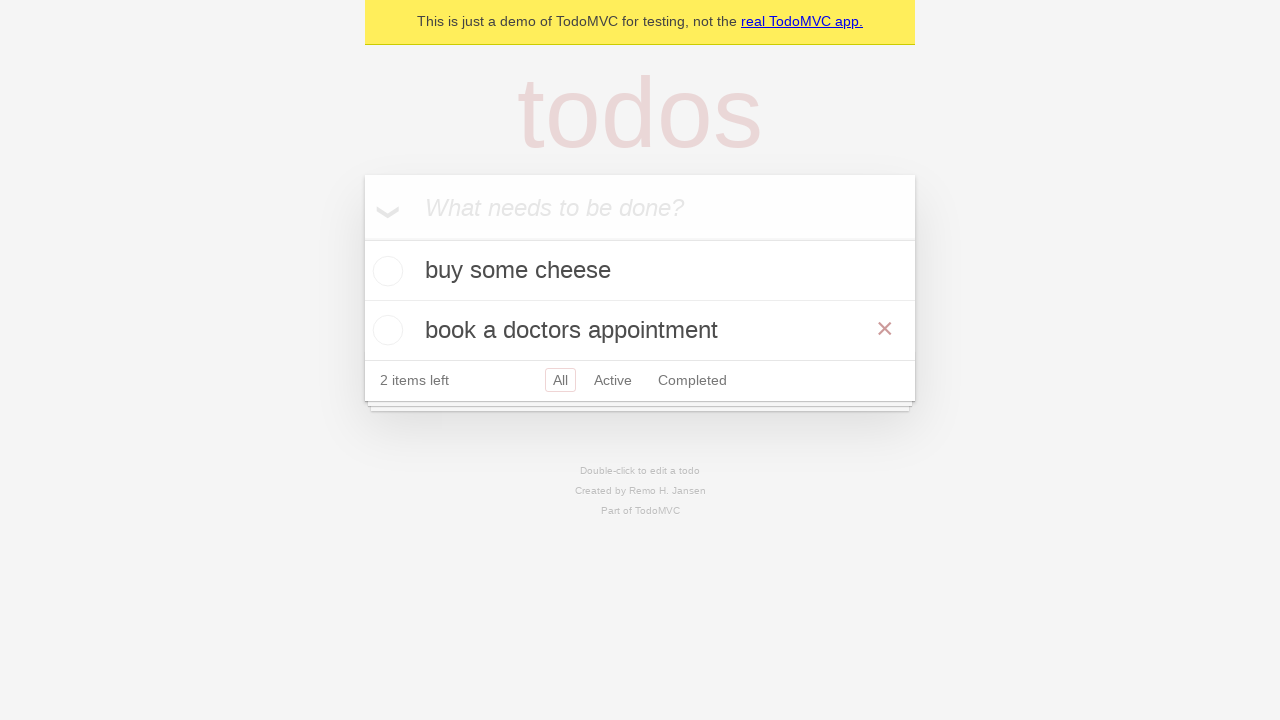

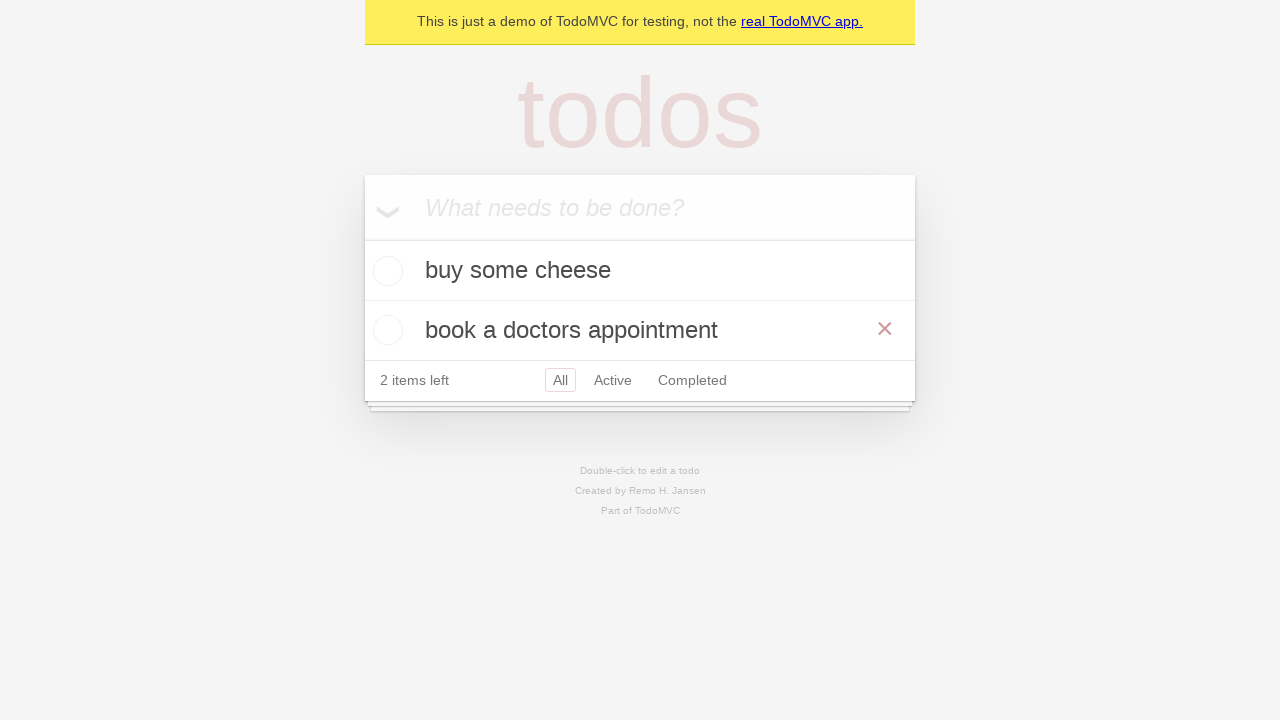